Tests adding a two-character todo item to the list

Starting URL: https://todomvc.com/examples/react/dist/

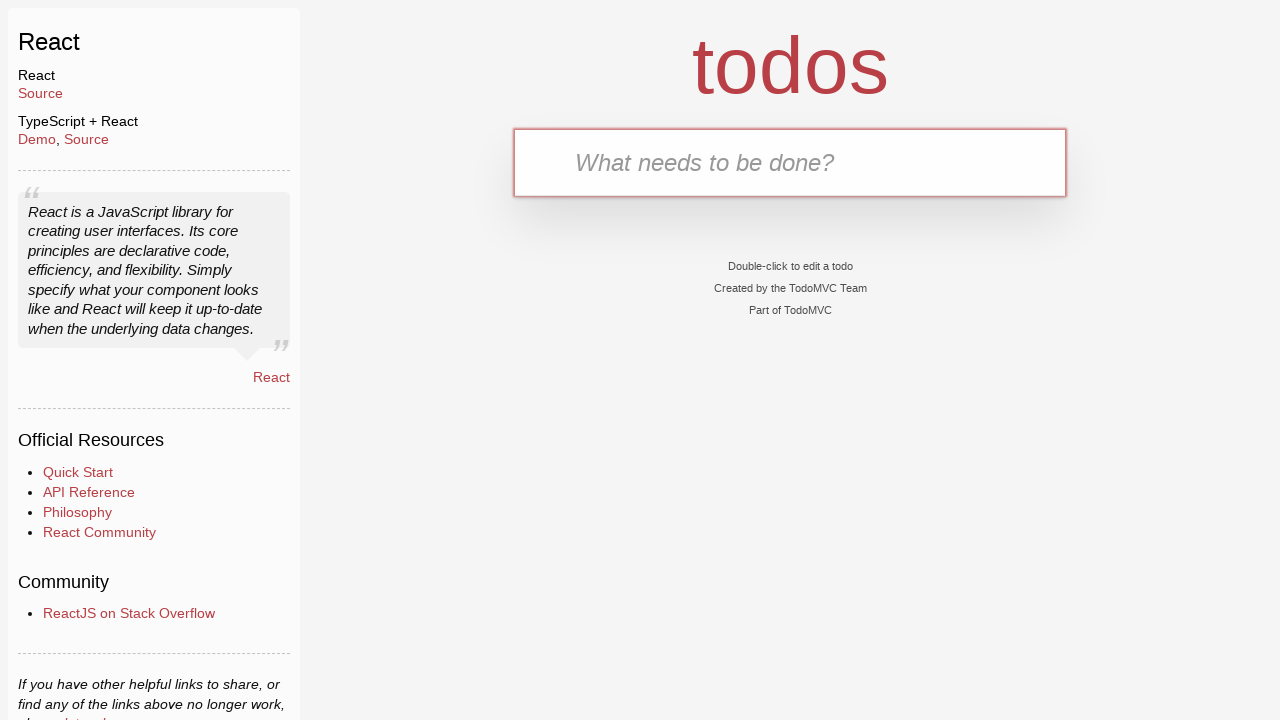

Filled todo input field with 'AB' on .new-todo
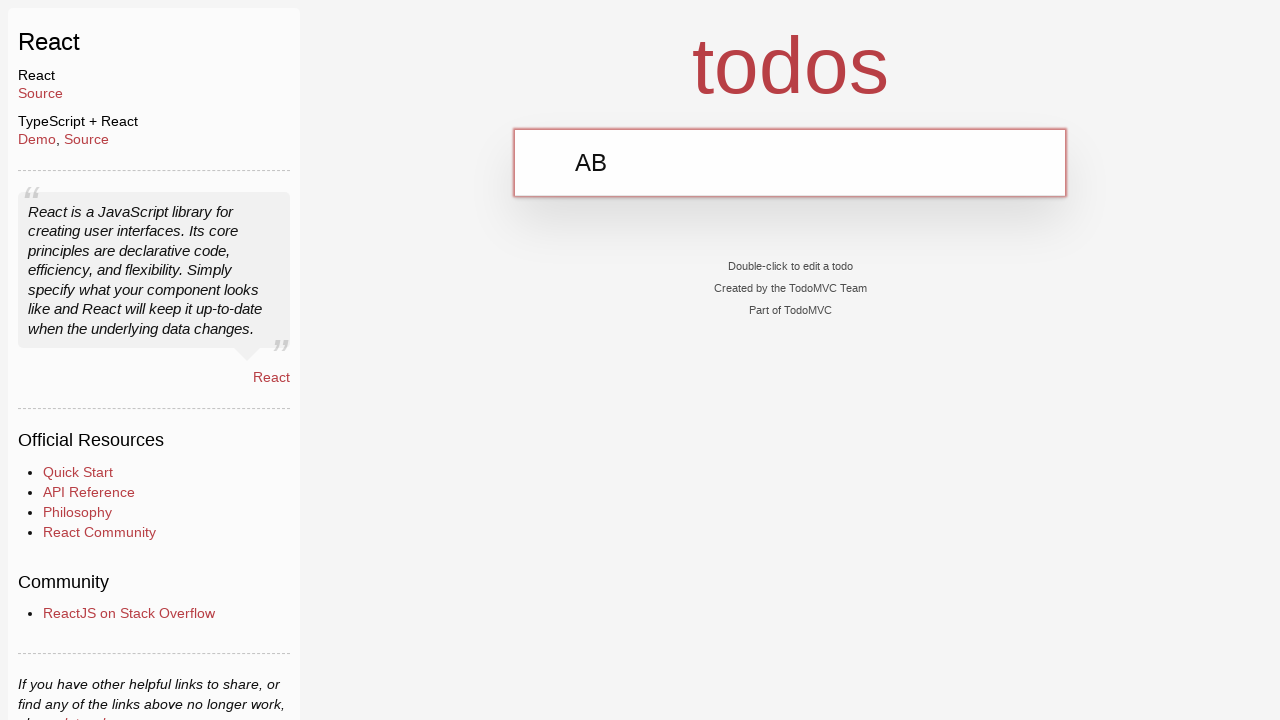

Pressed Enter to submit the two-character todo item on .new-todo
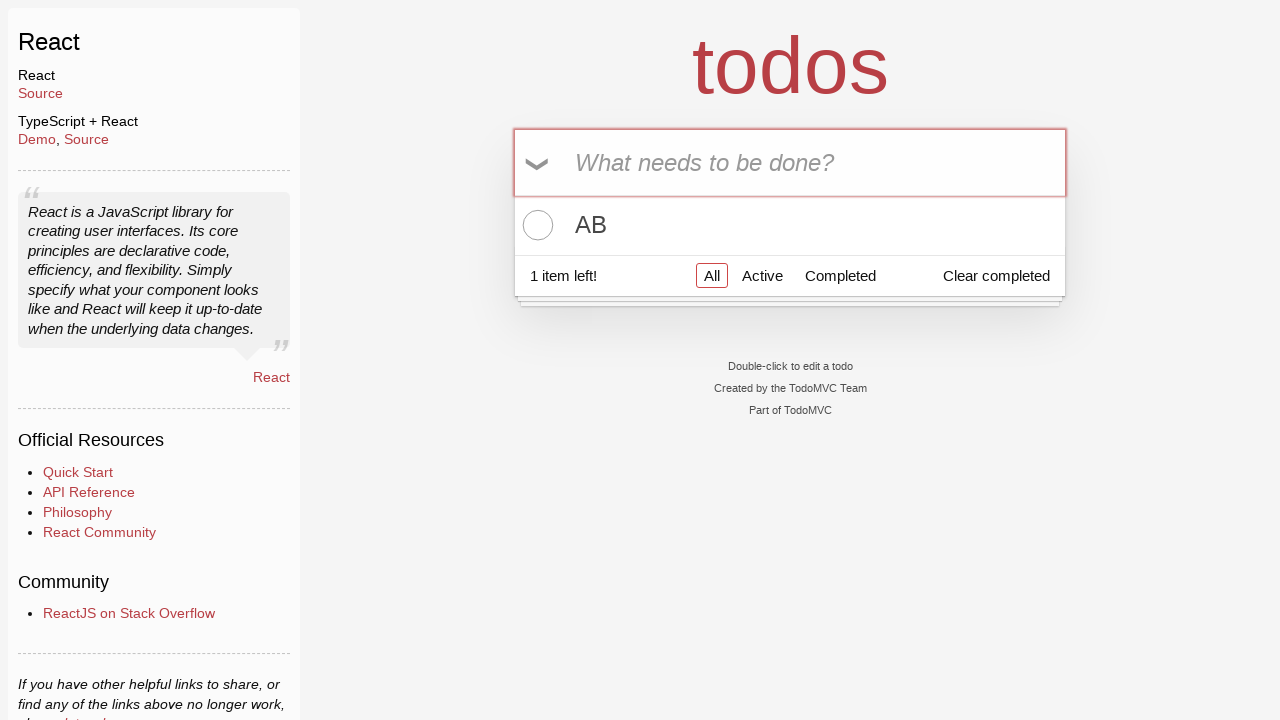

Verified that todo item was added to the list
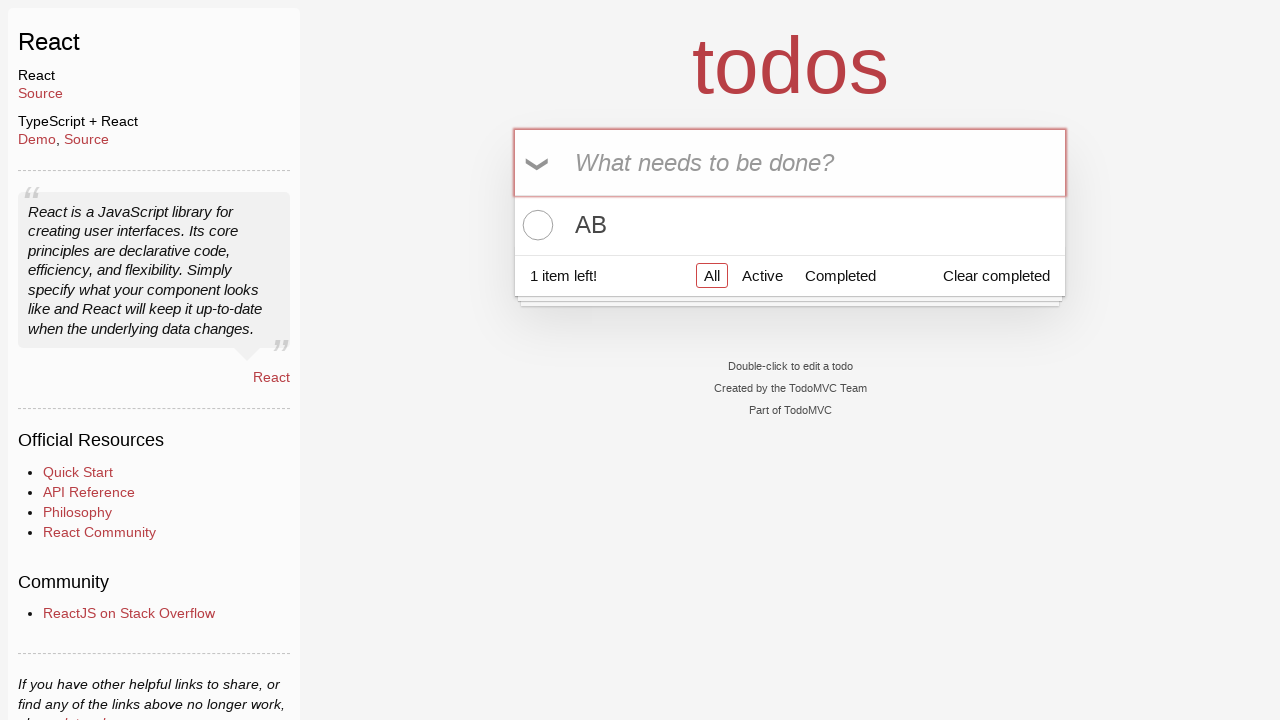

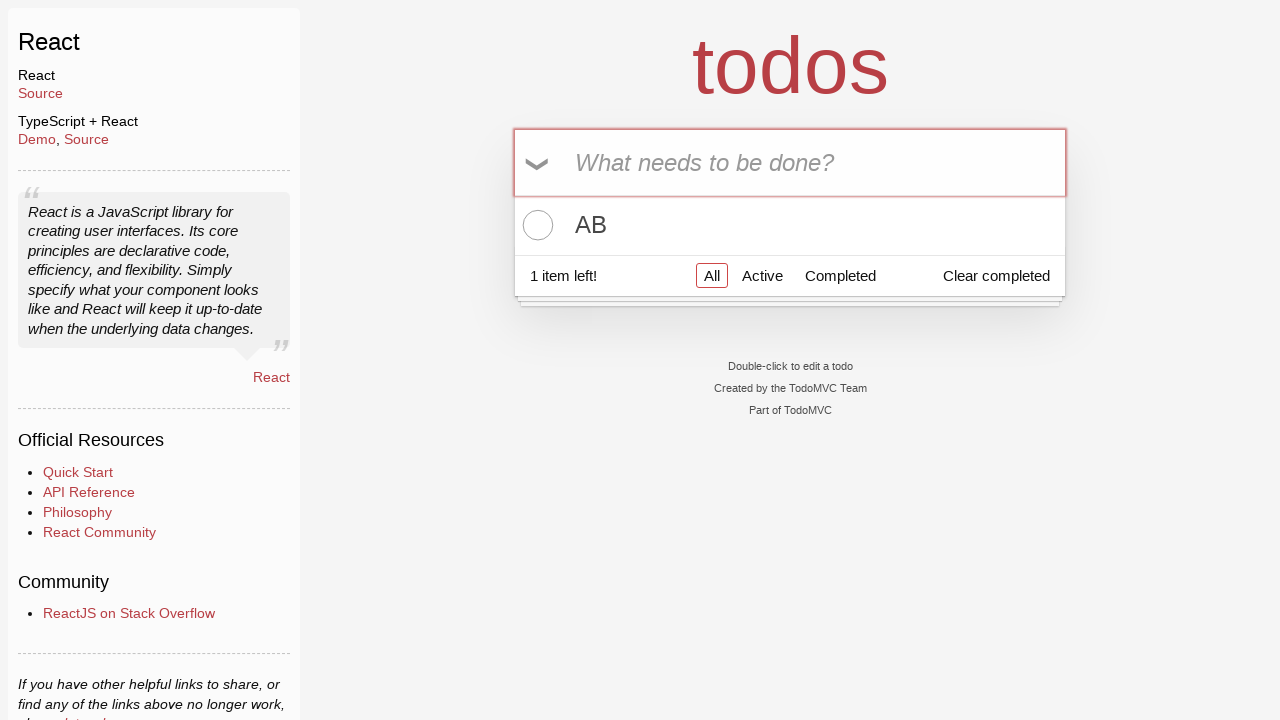